Navigates to the 4baseCare homepage and verifies the page loads by checking the title is present.

Starting URL: https://4basecare.com/

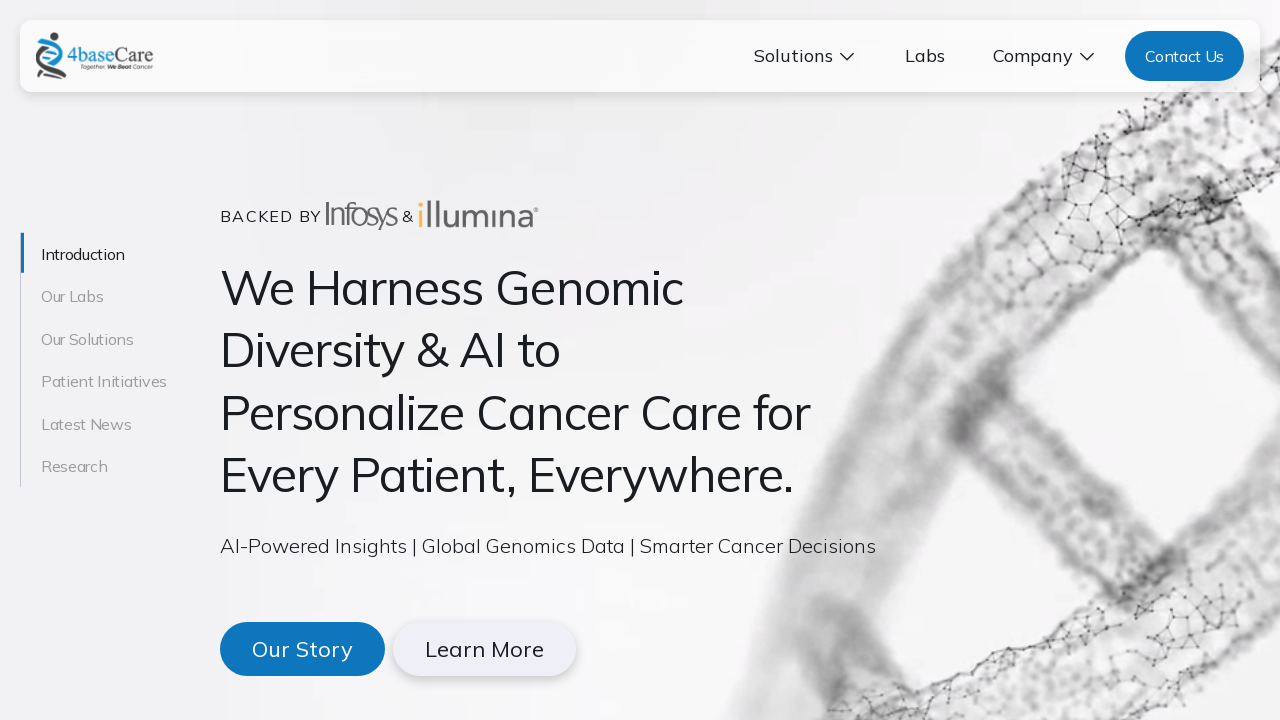

Navigated to 4baseCare homepage
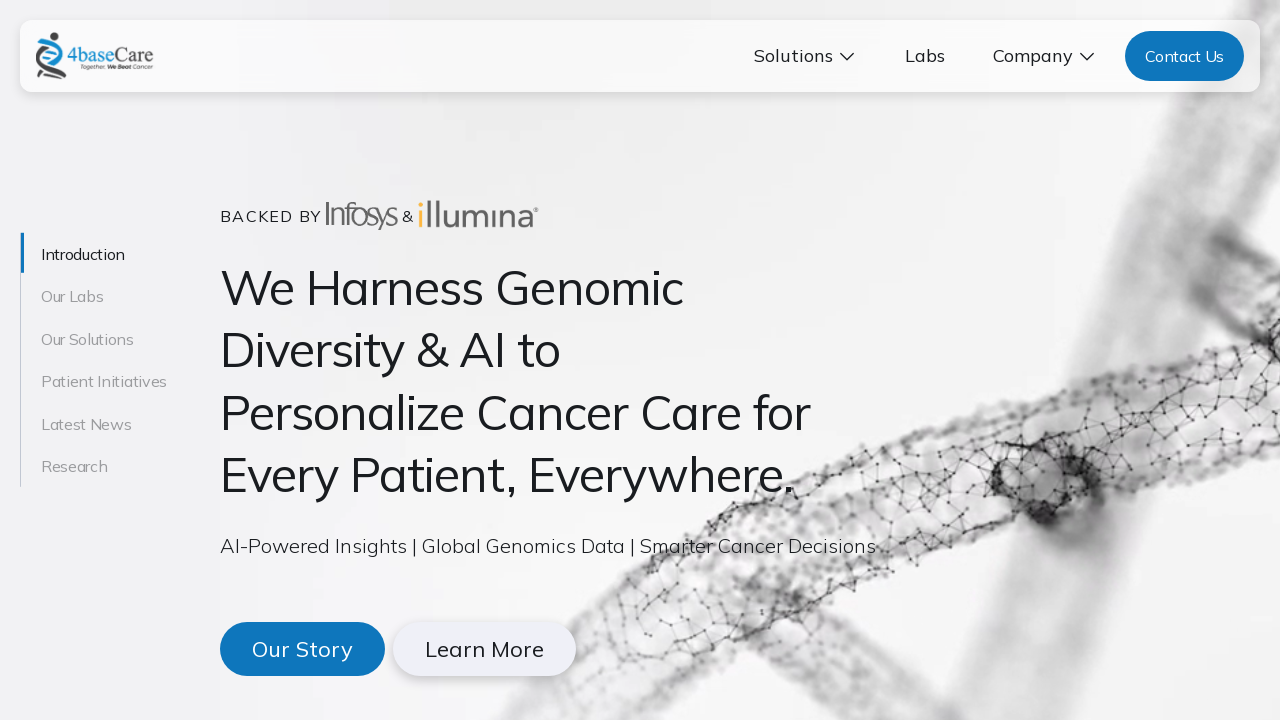

Page DOM content loaded
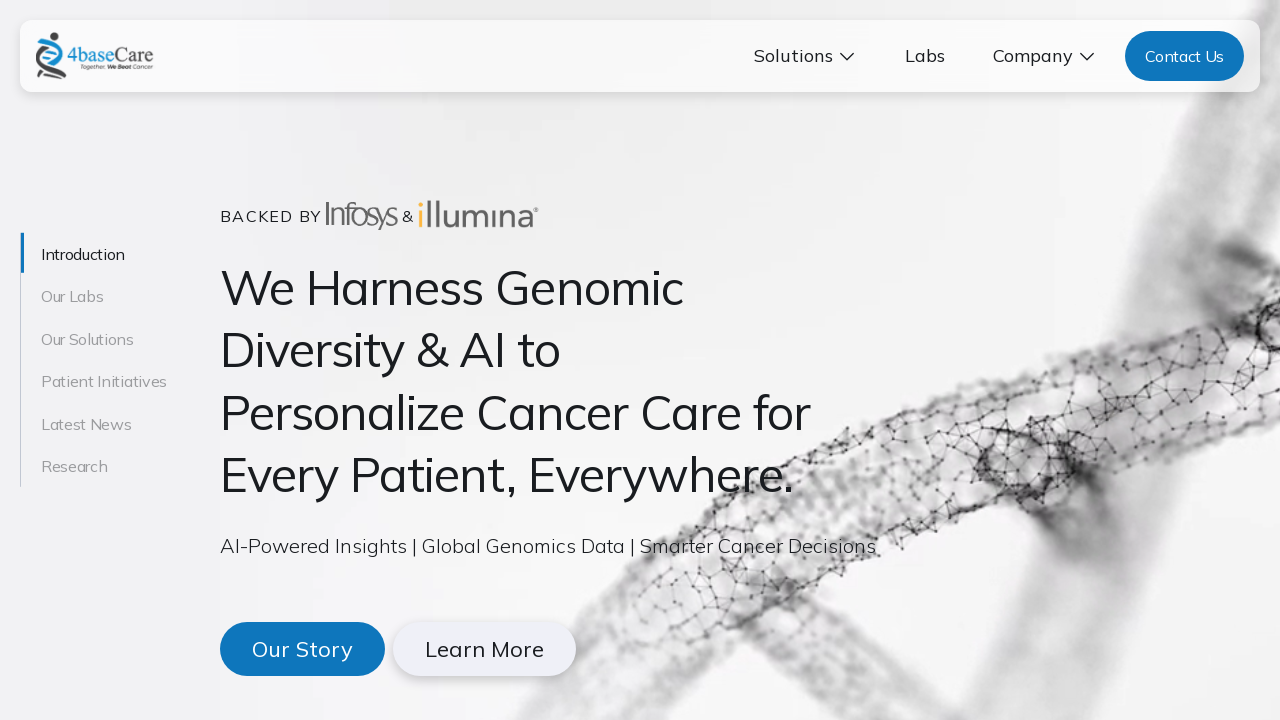

Verified page title exists: 'Home | 4baseCare'
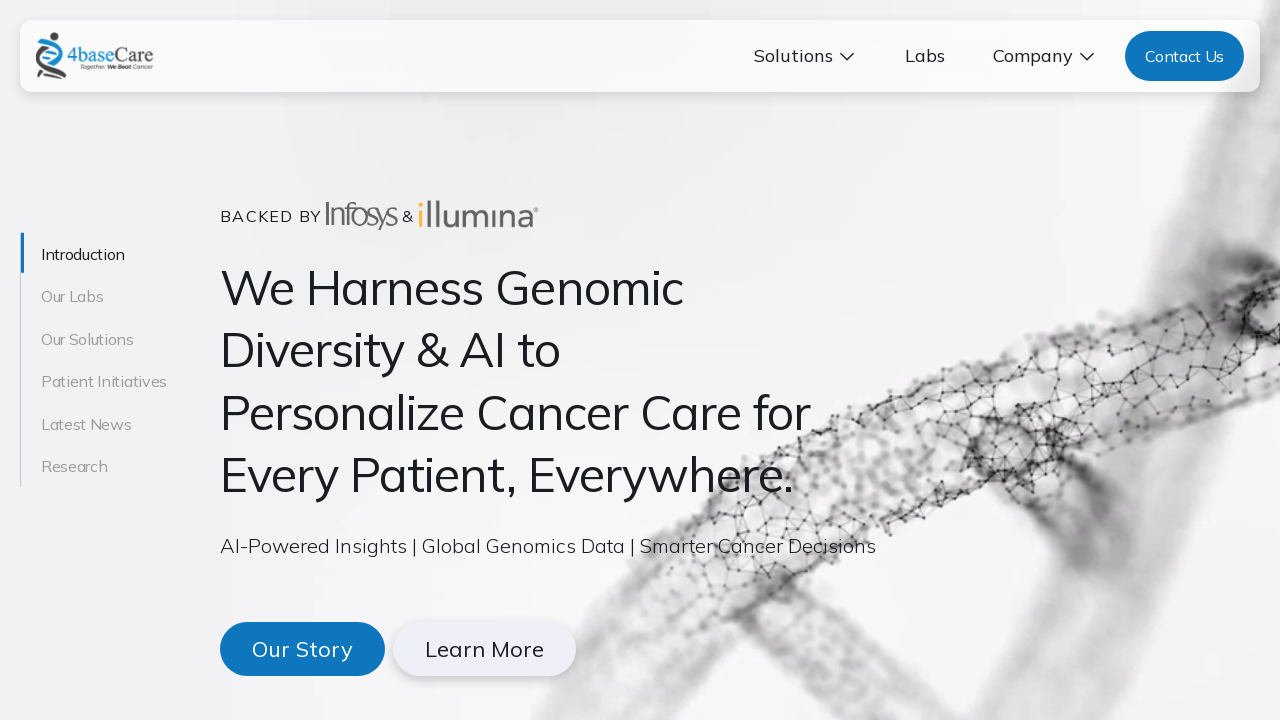

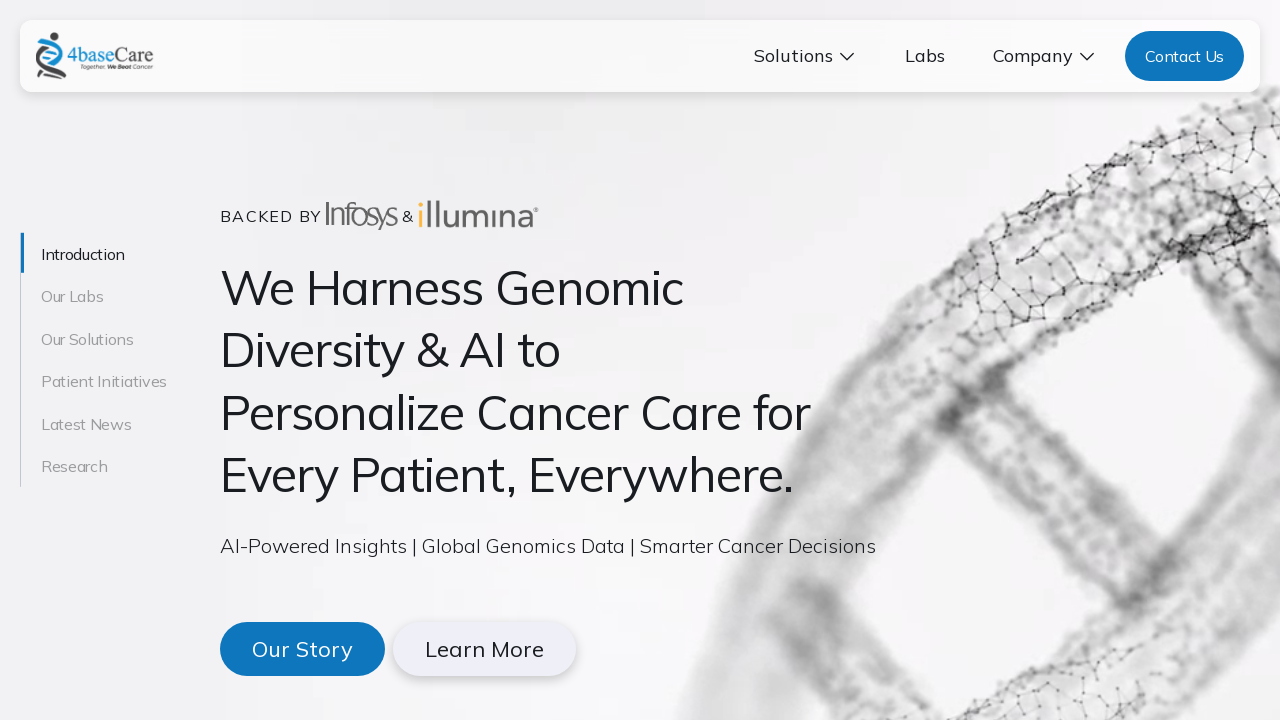